Tests A/B Testing page navigation by clicking the link and verifying the URL

Starting URL: http://the-internet.herokuapp.com/

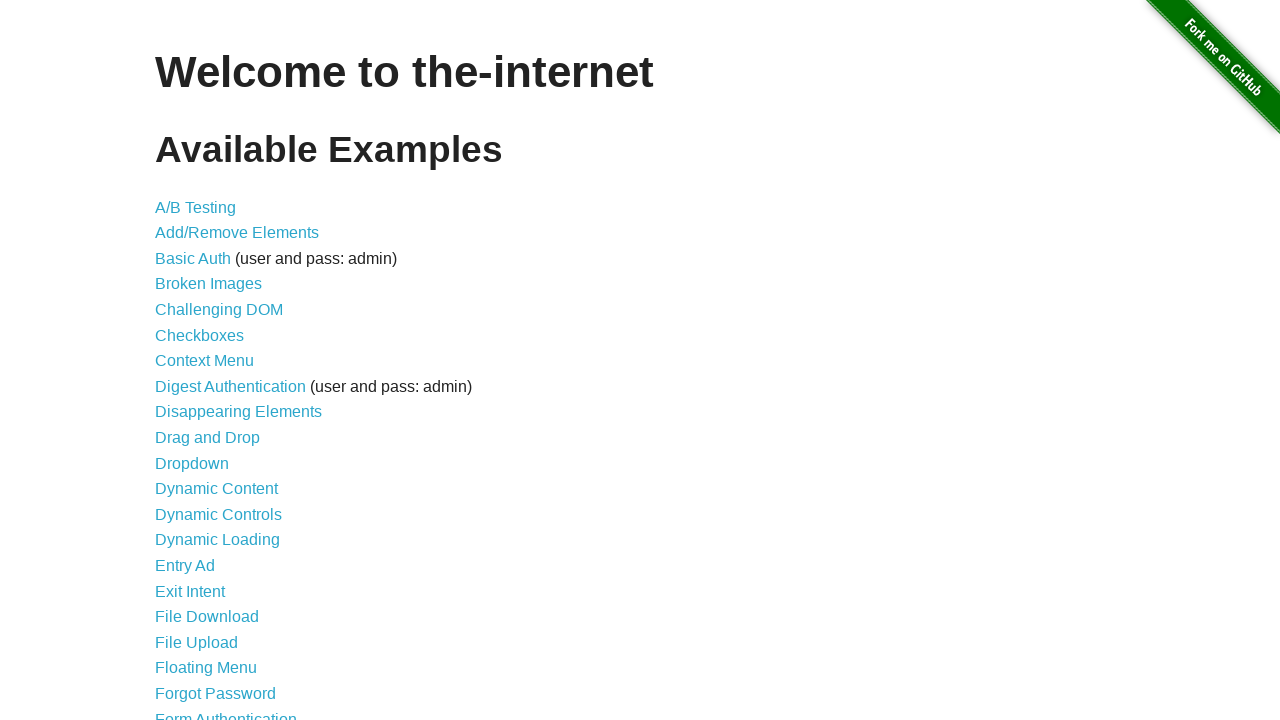

Clicked the A/B Testing link at (196, 207) on internal:role=link[name="A/B Testing"i]
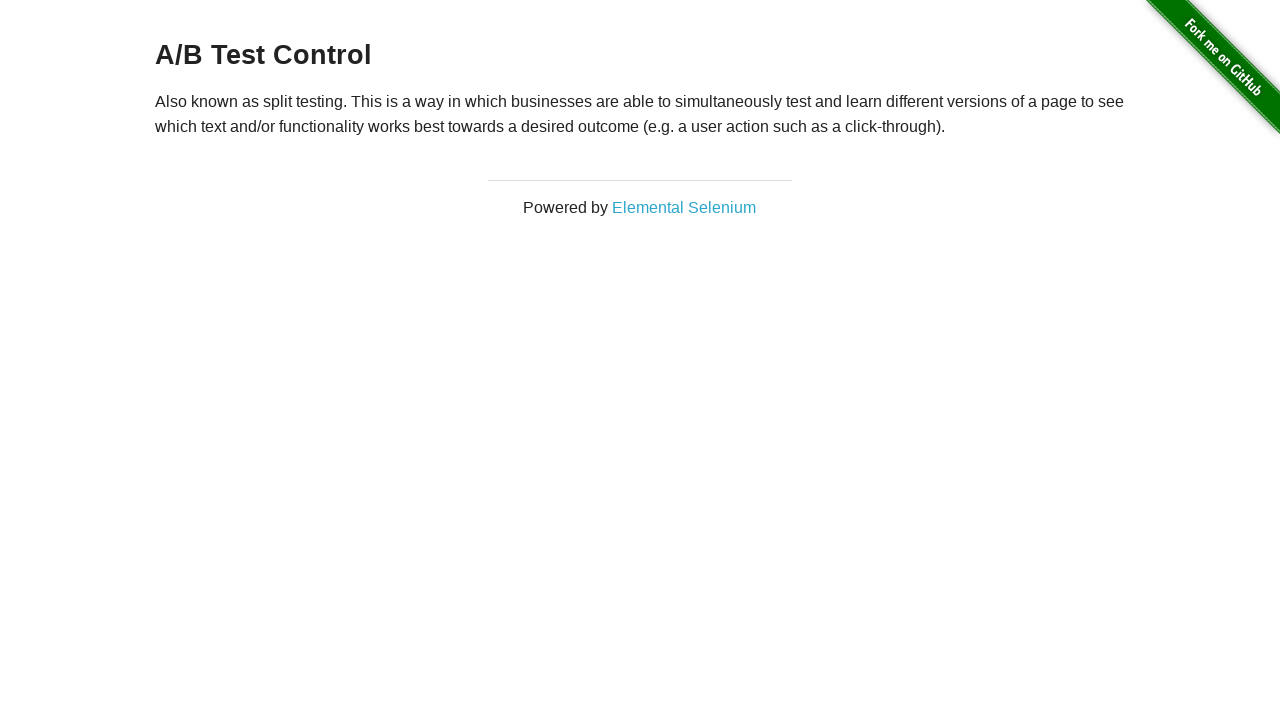

Verified navigation to A/B Testing page with correct URL
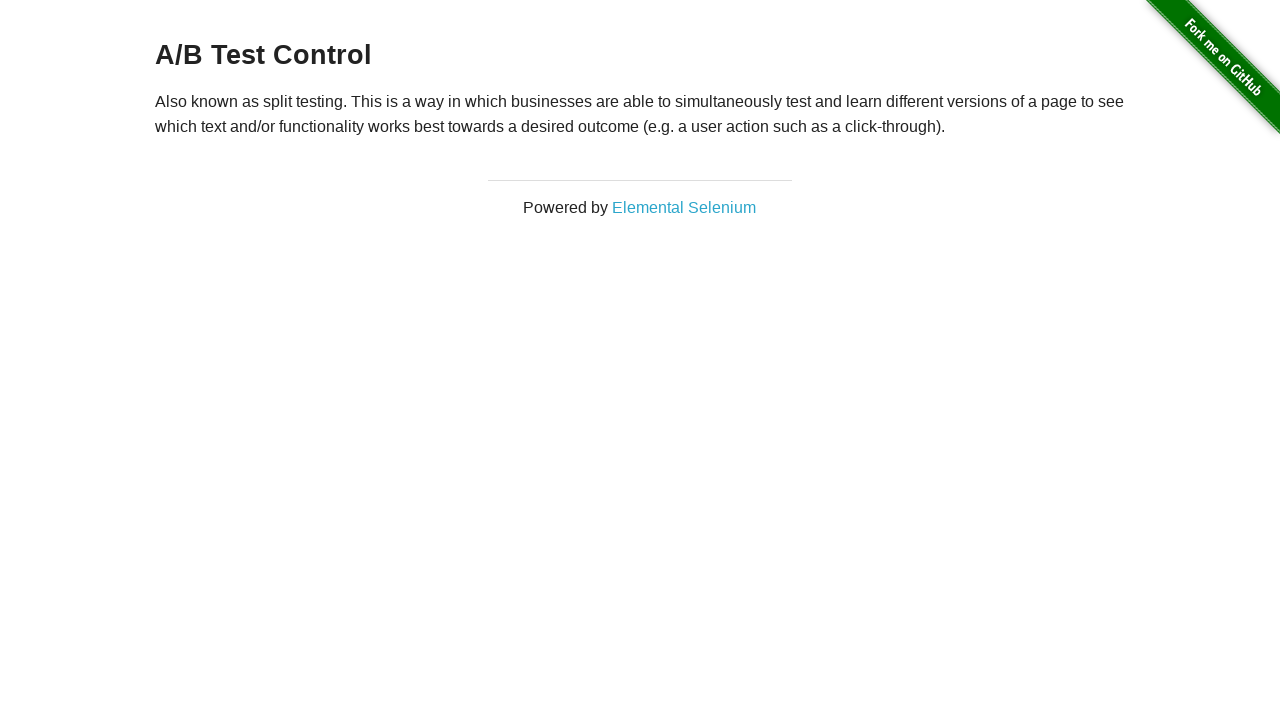

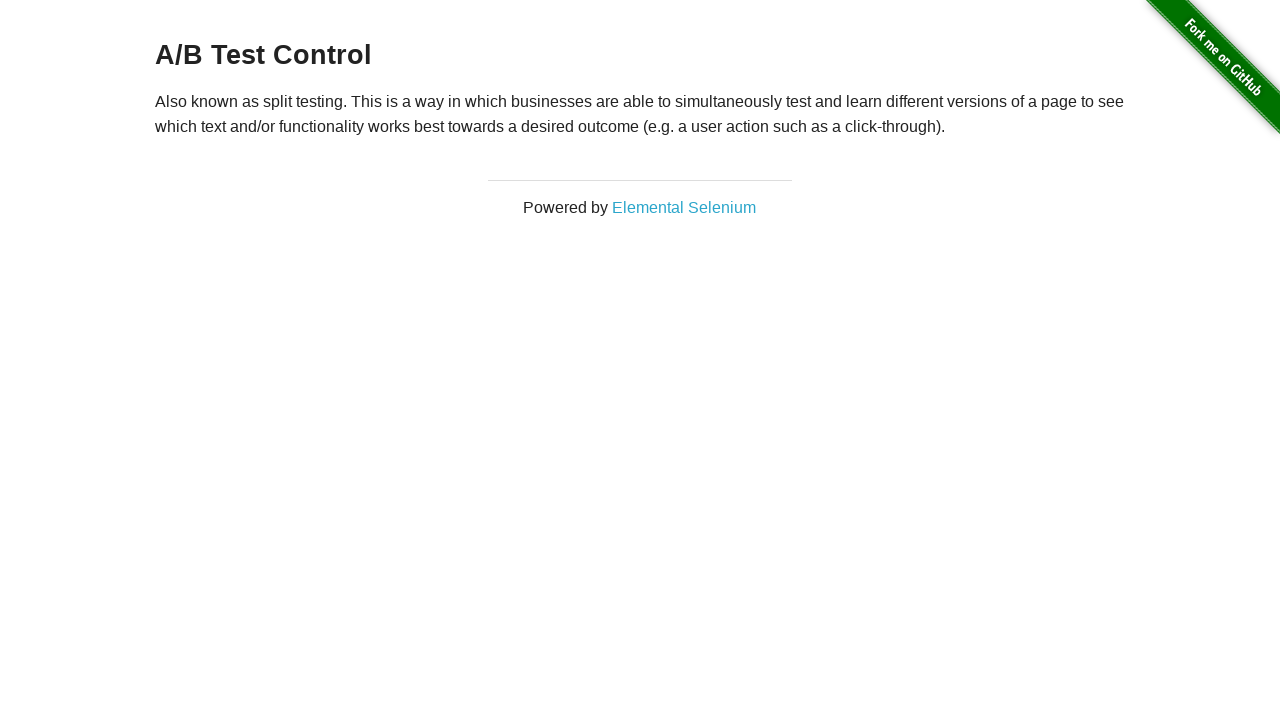